Tests an e-commerce flow by adding multiple items to cart, proceeding to checkout, and applying a promo code

Starting URL: https://rahulshettyacademy.com/seleniumPractise/#/

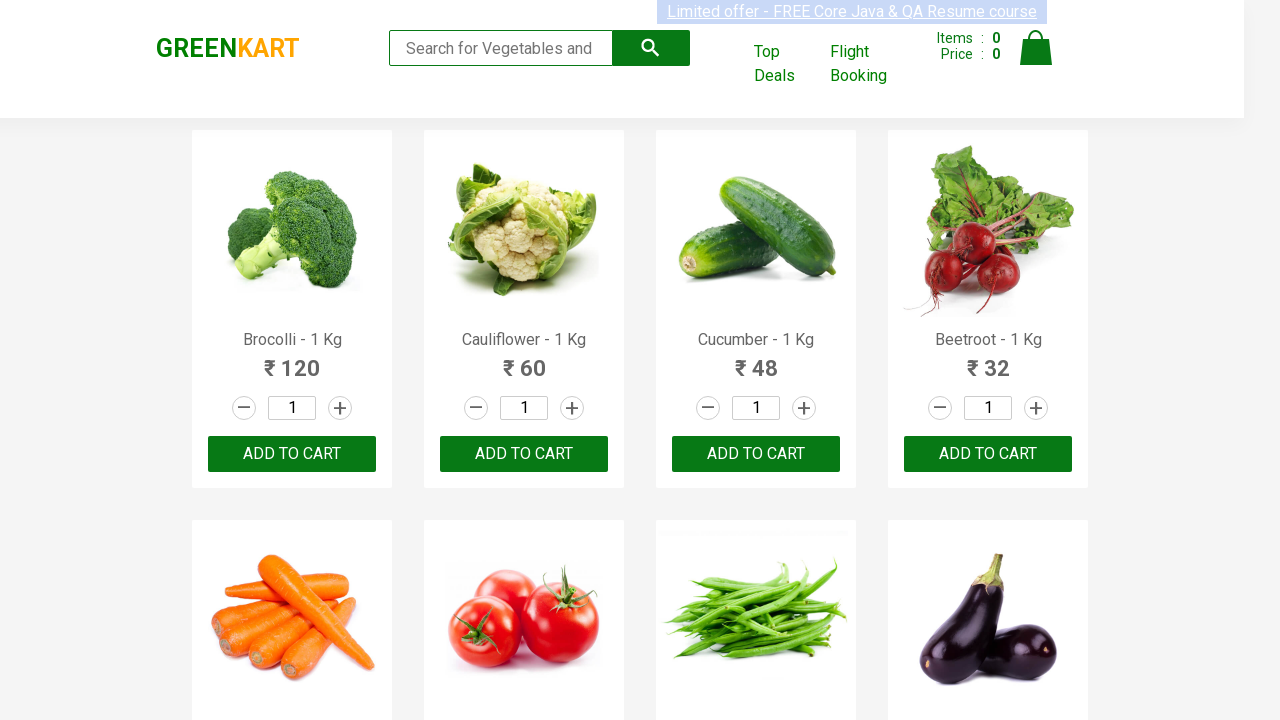

Waited for page to load (3 seconds)
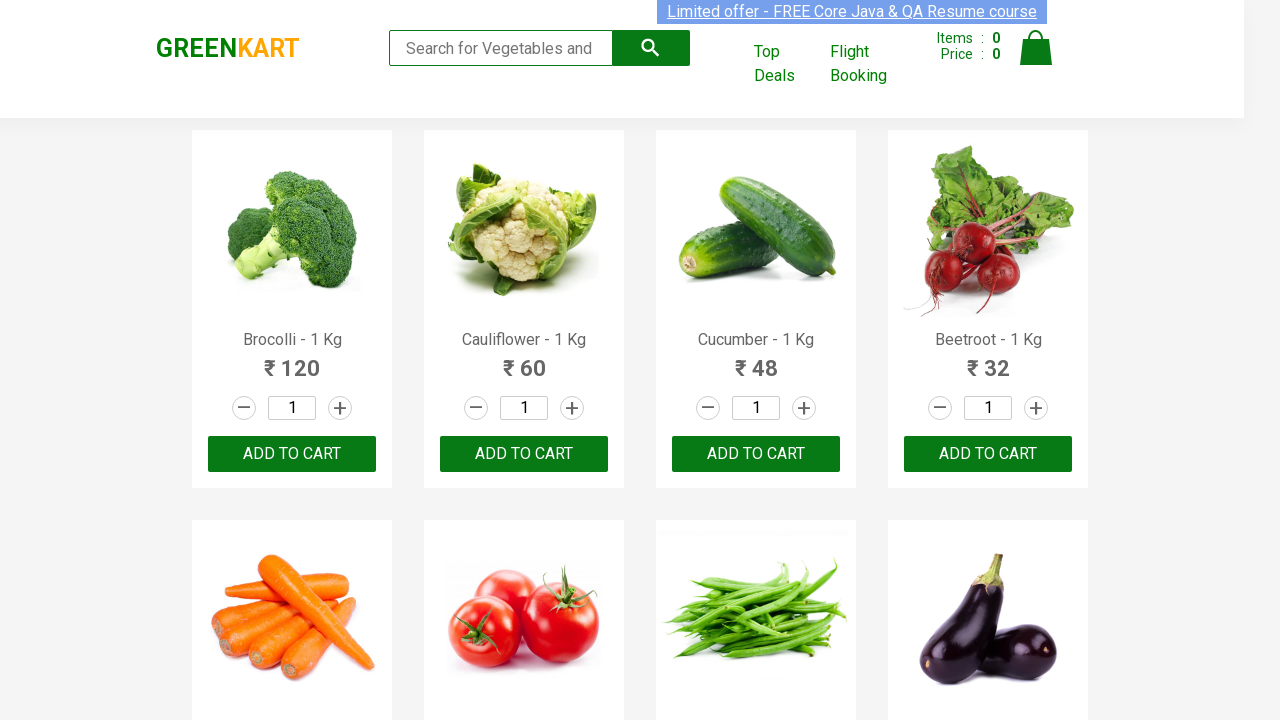

Retrieved all product elements from page
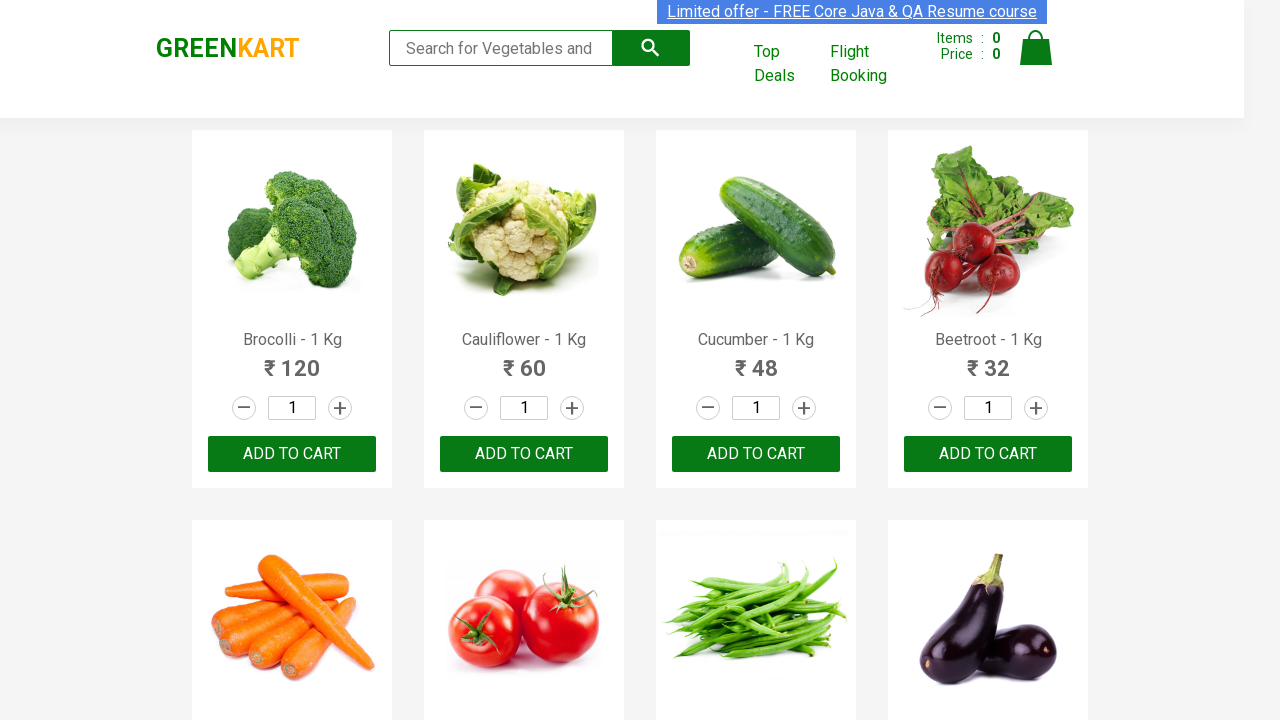

Added 'Brocolli' to cart at (292, 454) on div.product-action >> nth=0
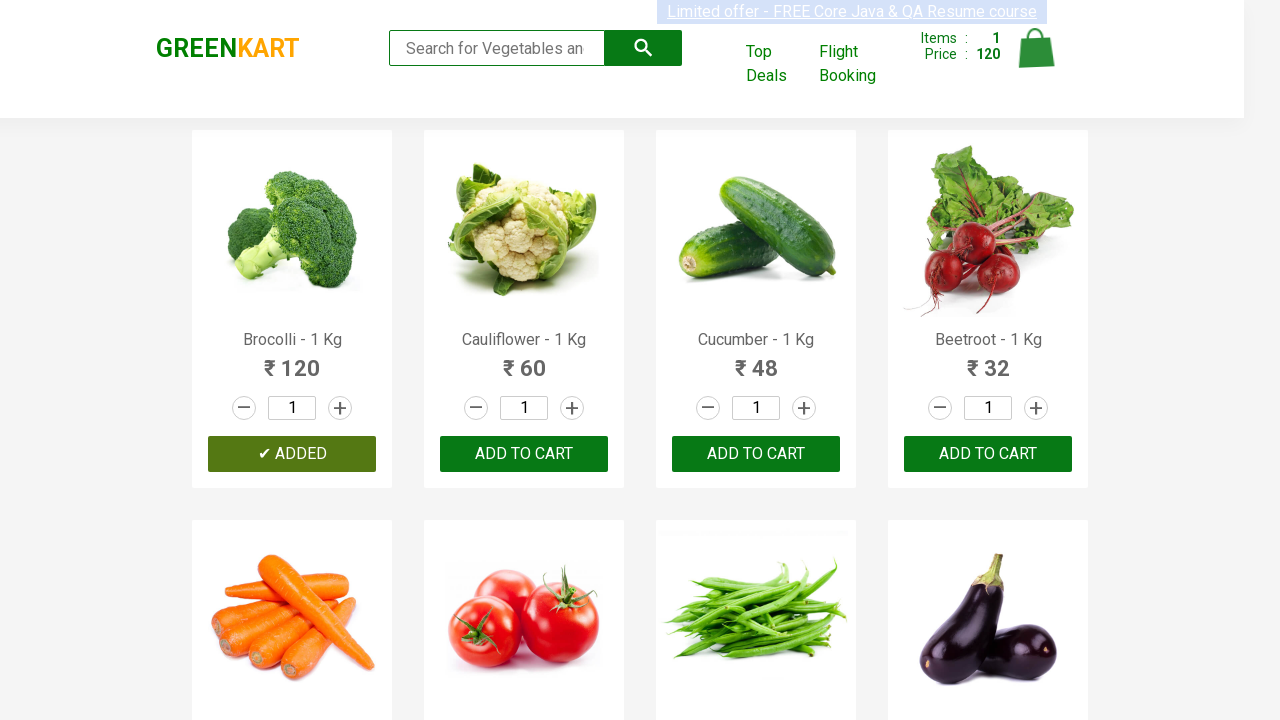

Added 'Cucumber' to cart at (756, 454) on div.product-action >> nth=2
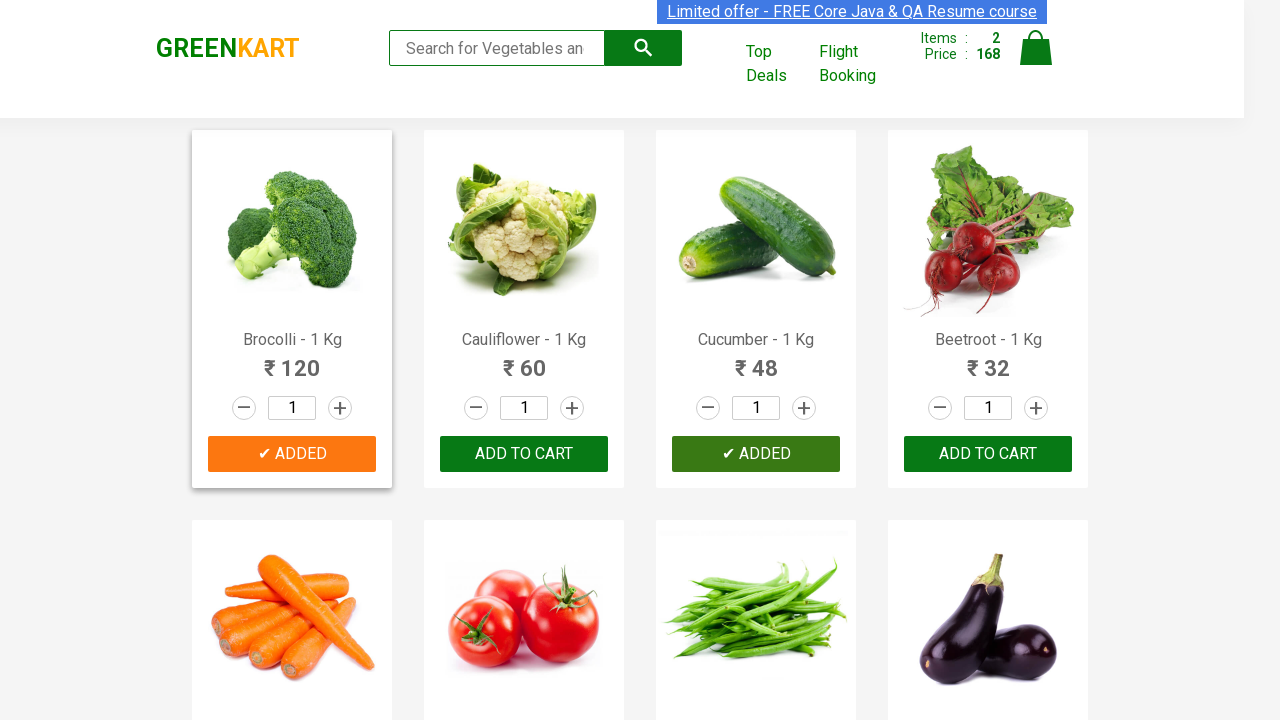

Added 'Beetroot' to cart at (988, 454) on div.product-action >> nth=3
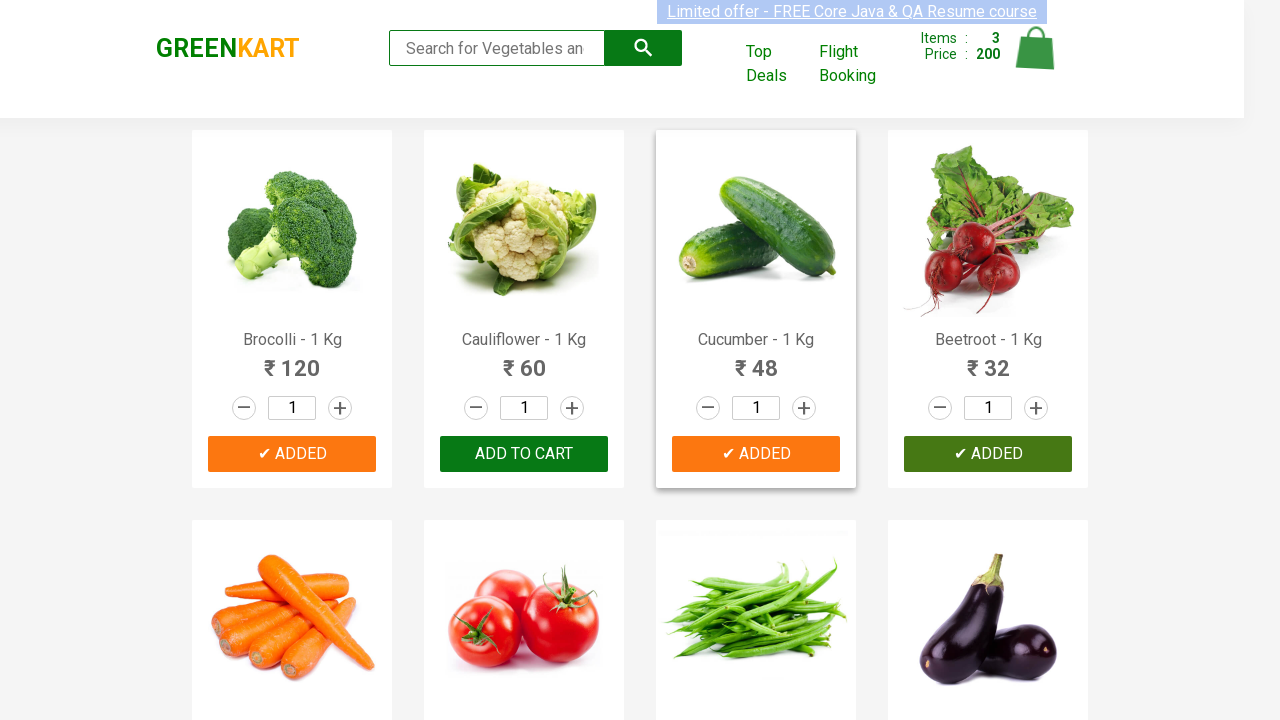

Added 'Carrot' to cart at (292, 360) on div.product-action >> nth=4
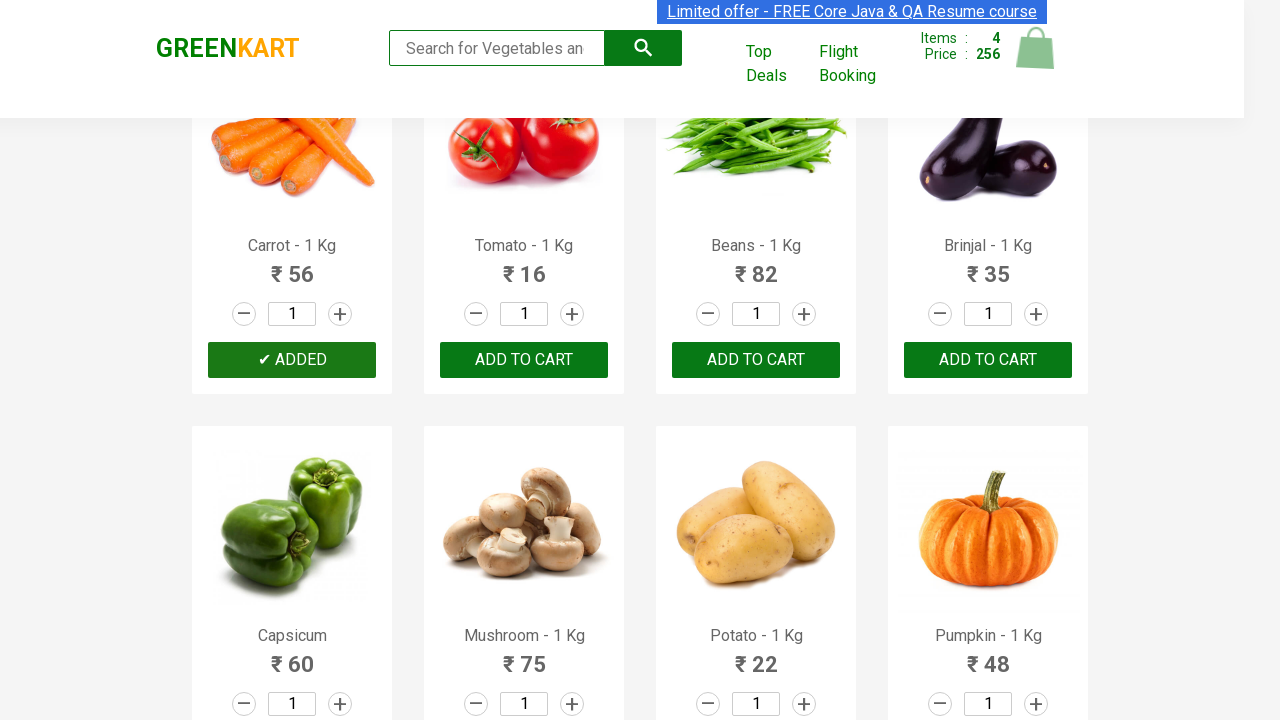

Added 'Beans' to cart at (756, 360) on div.product-action >> nth=6
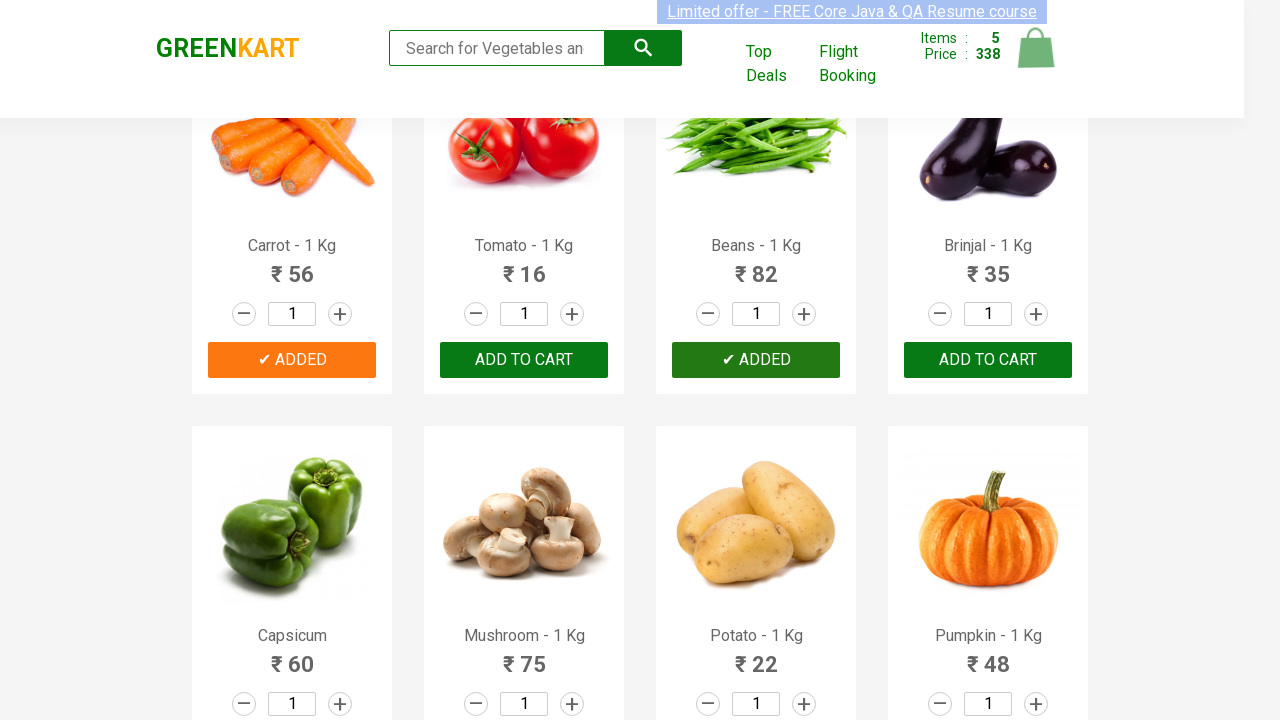

Clicked on cart icon at (1036, 48) on img[alt='Cart']
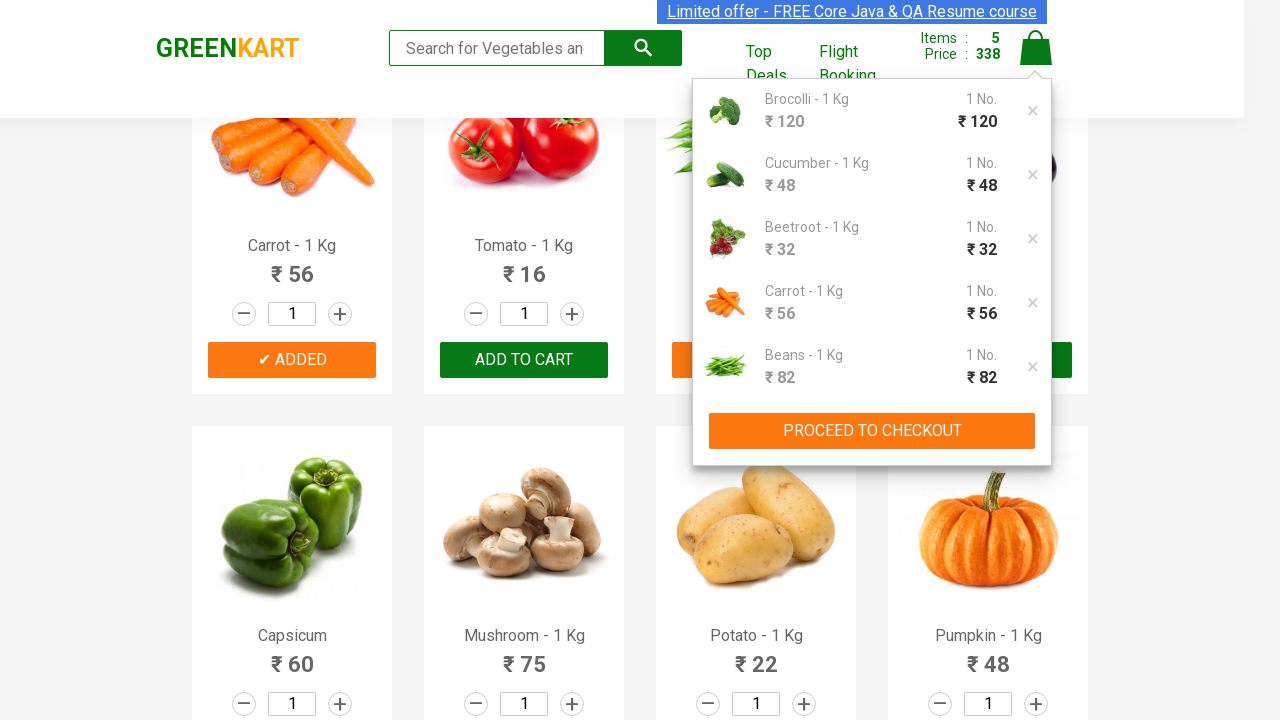

Clicked 'PROCEED TO CHECKOUT' button at (872, 431) on xpath=//button[contains(text(),'PROCEED TO CHECKOUT')]
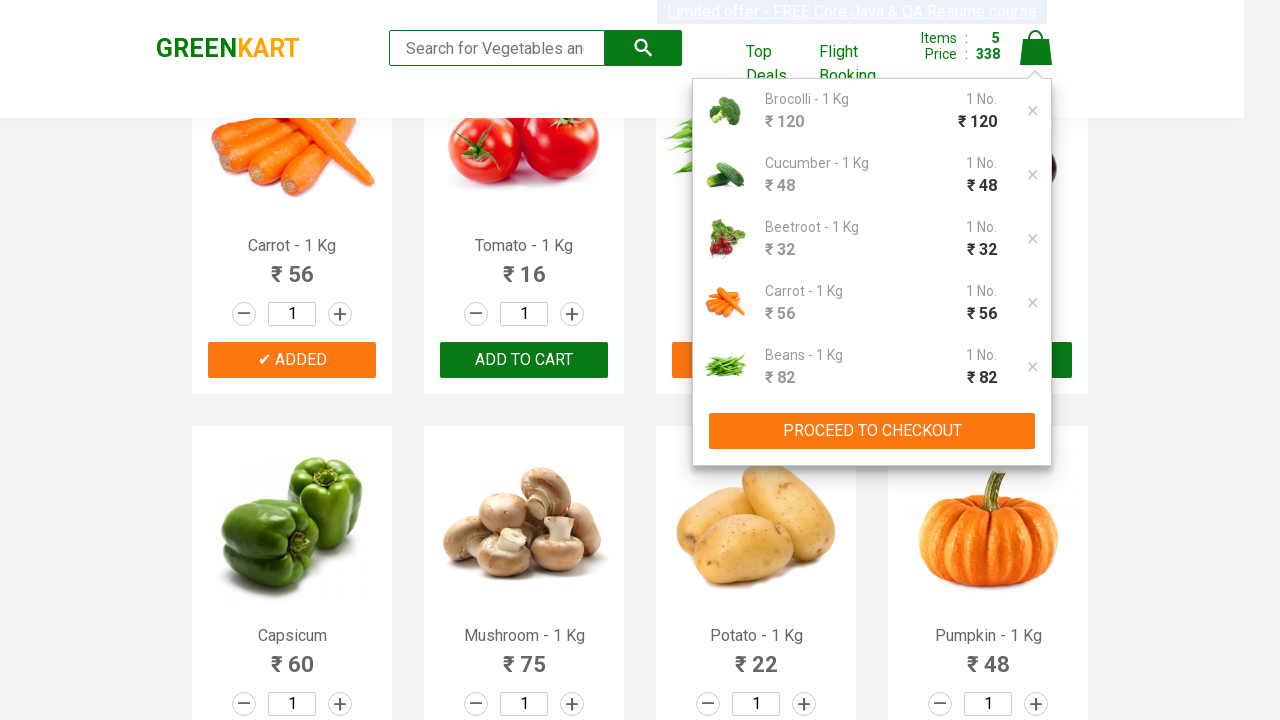

Promo code input field became visible
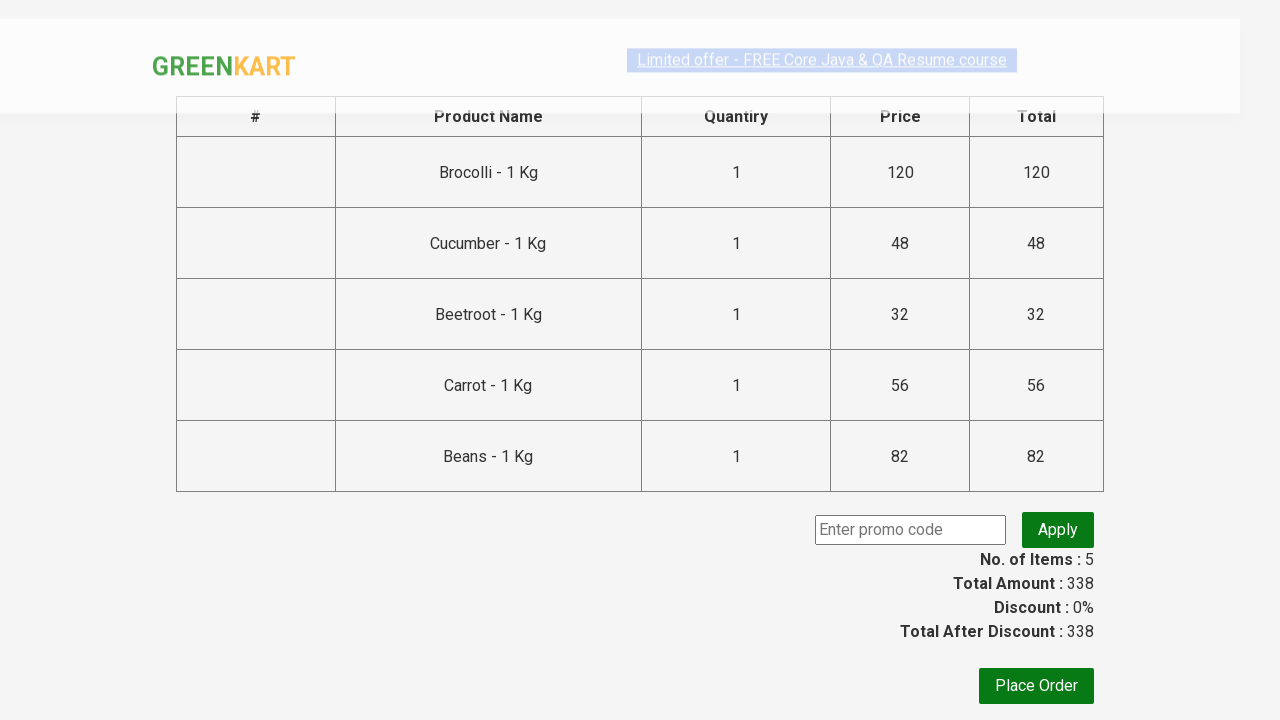

Entered promo code 'rahulshettyacademy' on input.promoCode
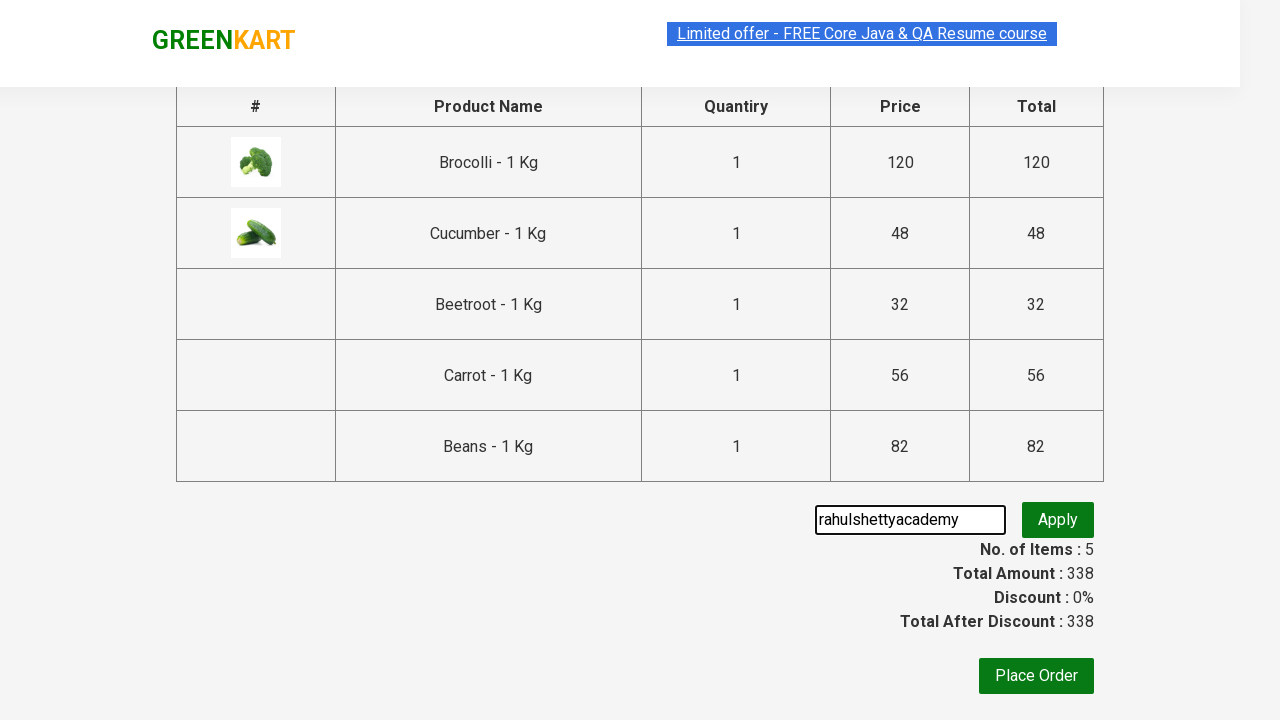

Clicked 'Apply' promo button at (1058, 530) on button.promoBtn
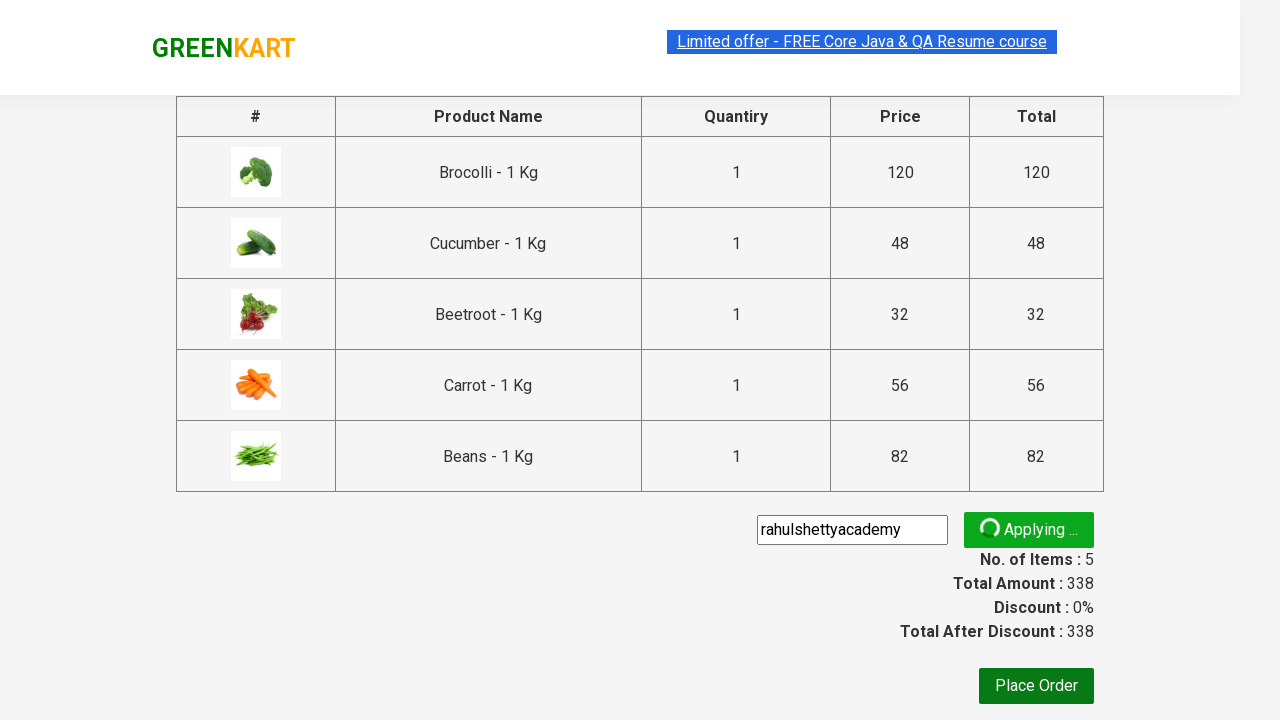

Promo info message became visible
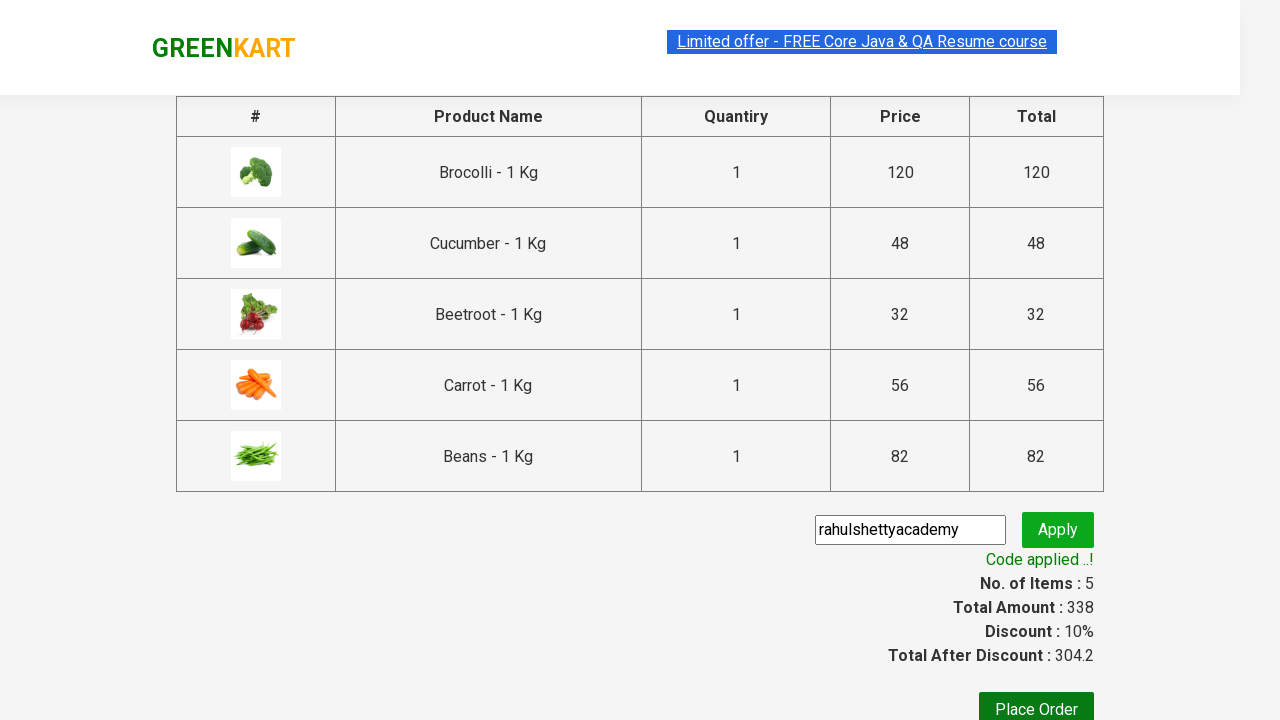

Retrieved promo info text: 'Code applied ..!'
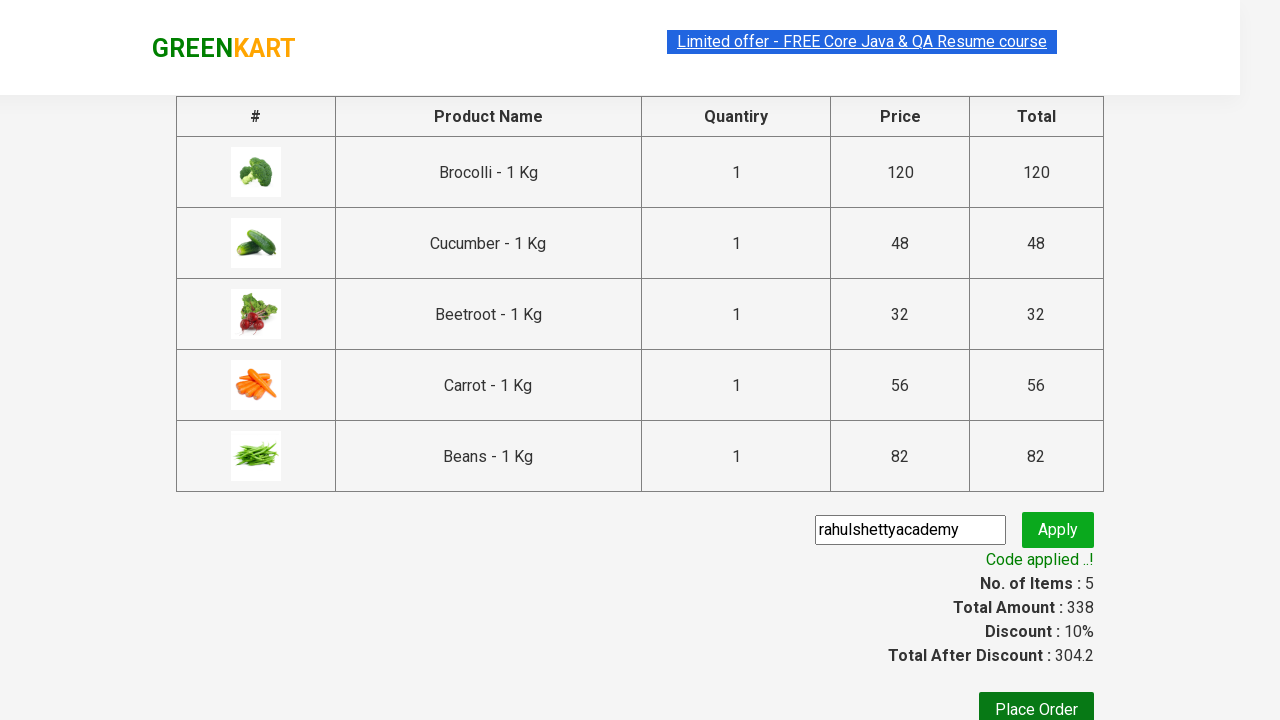

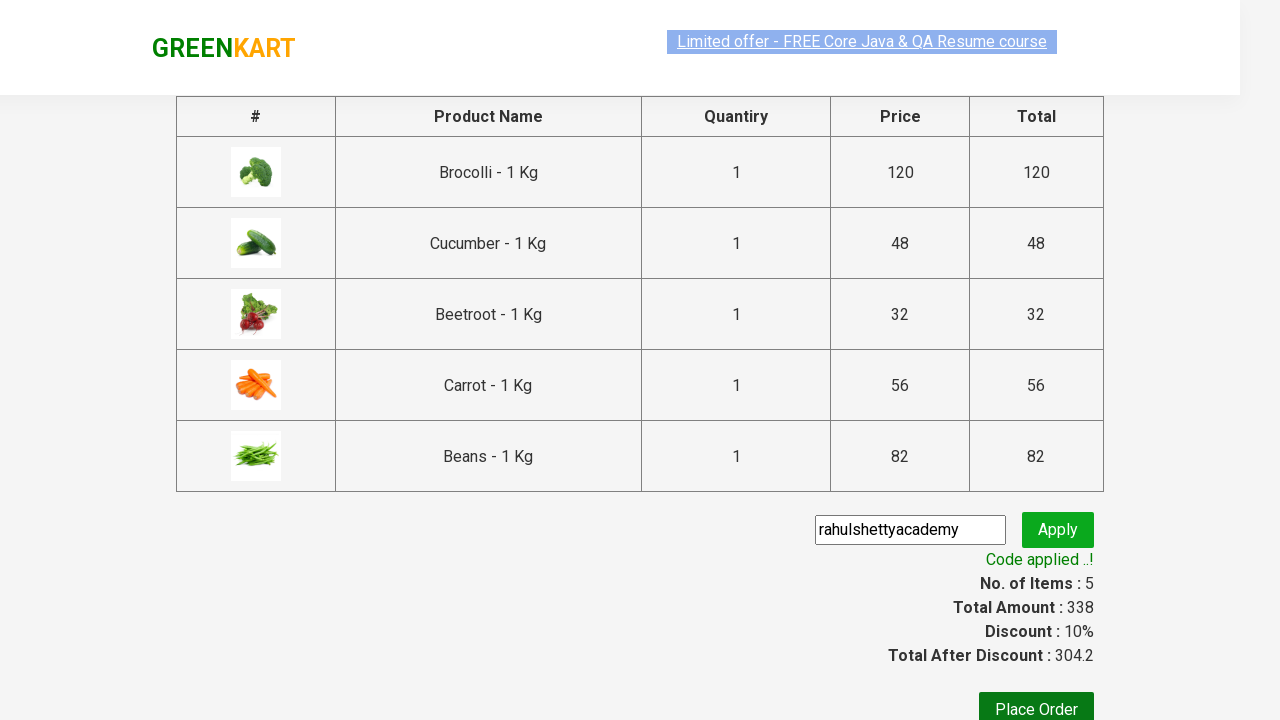